Tests dropdown/select list functionality by reading two numbers from the page, calculating their sum, selecting the corresponding value from a dropdown, and submitting the form

Starting URL: https://suninjuly.github.io/selects1.html

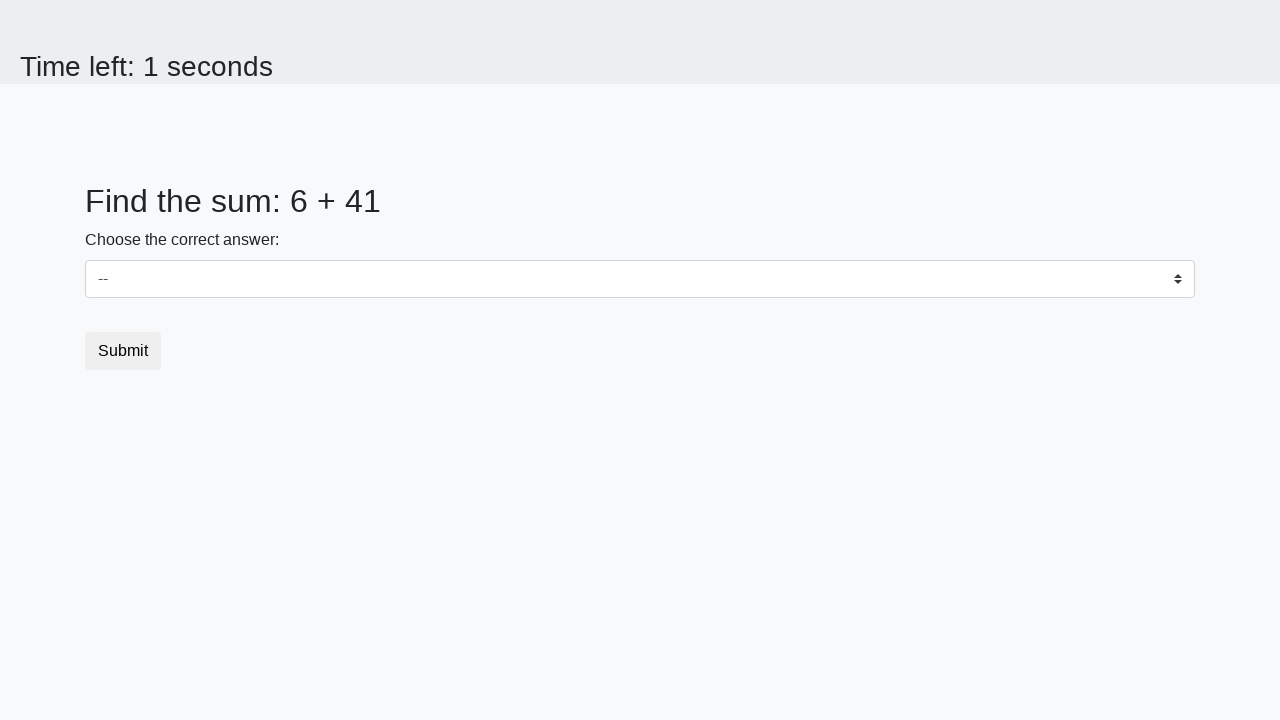

Retrieved first number from page element #num1
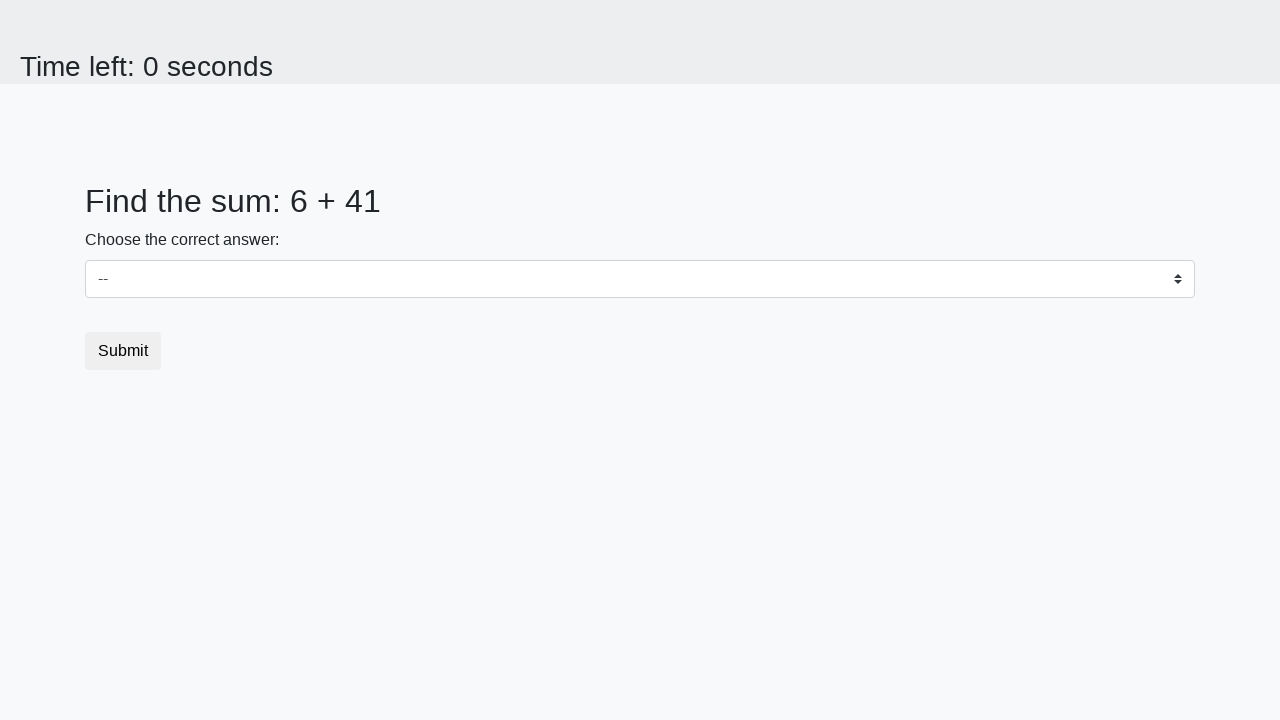

Retrieved second number from page element #num2
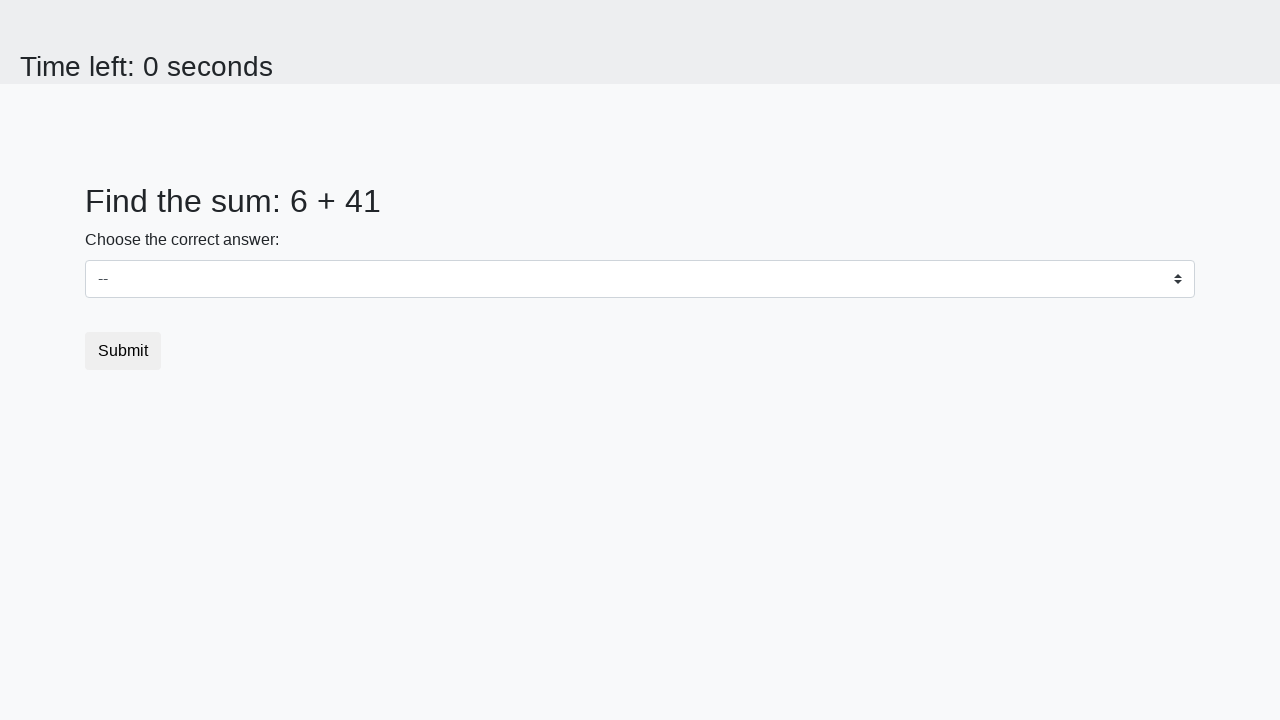

Calculated sum of 6 + 41 = 47
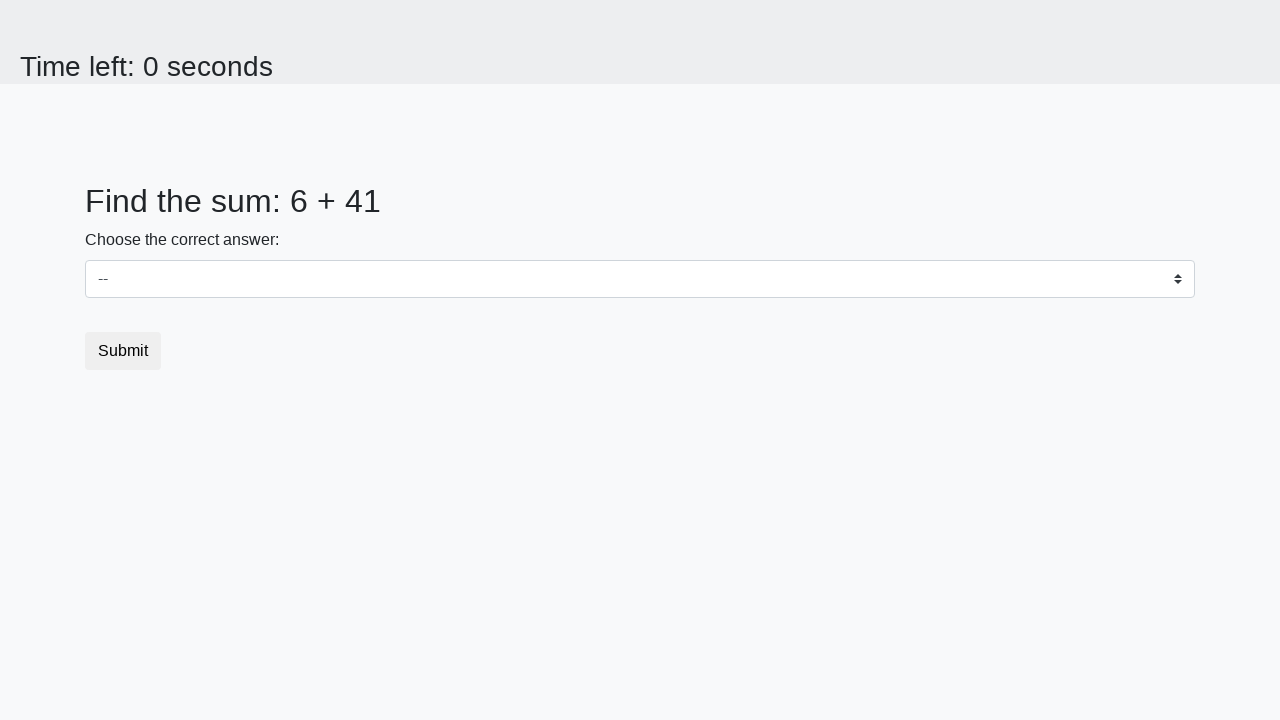

Selected value 47 from dropdown menu on select
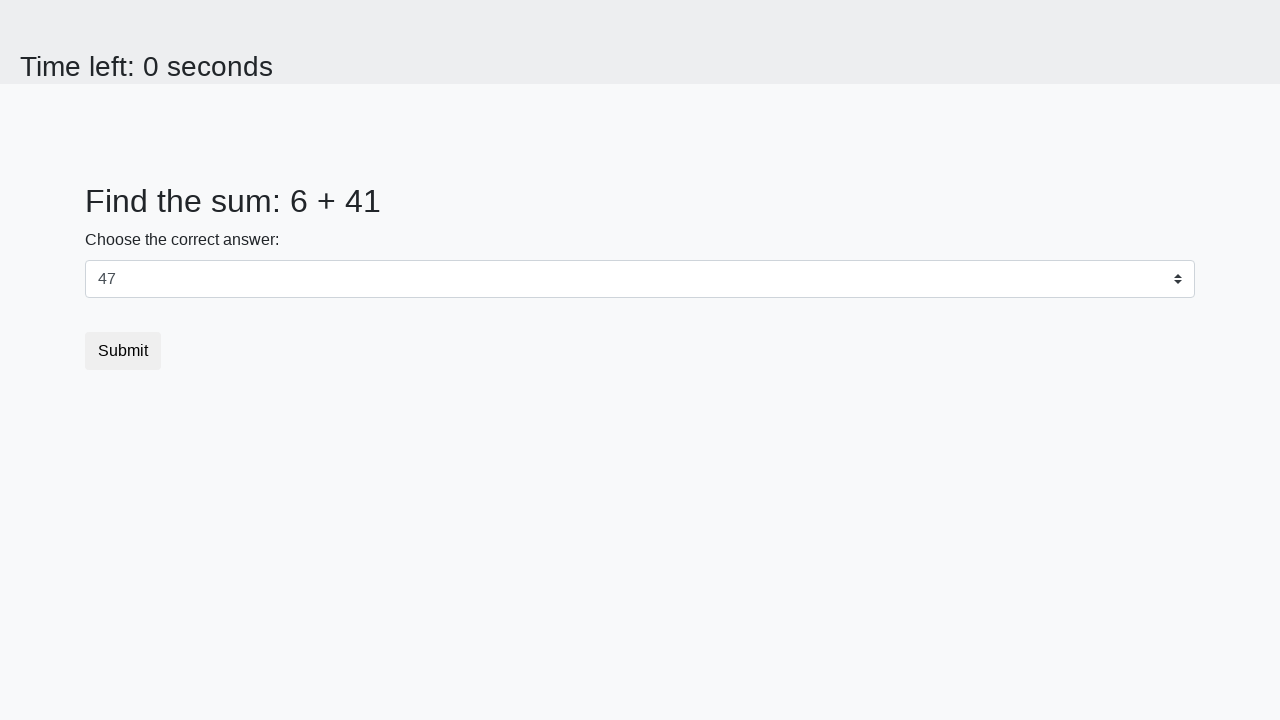

Clicked submit button to complete form at (123, 351) on button[type='submit']
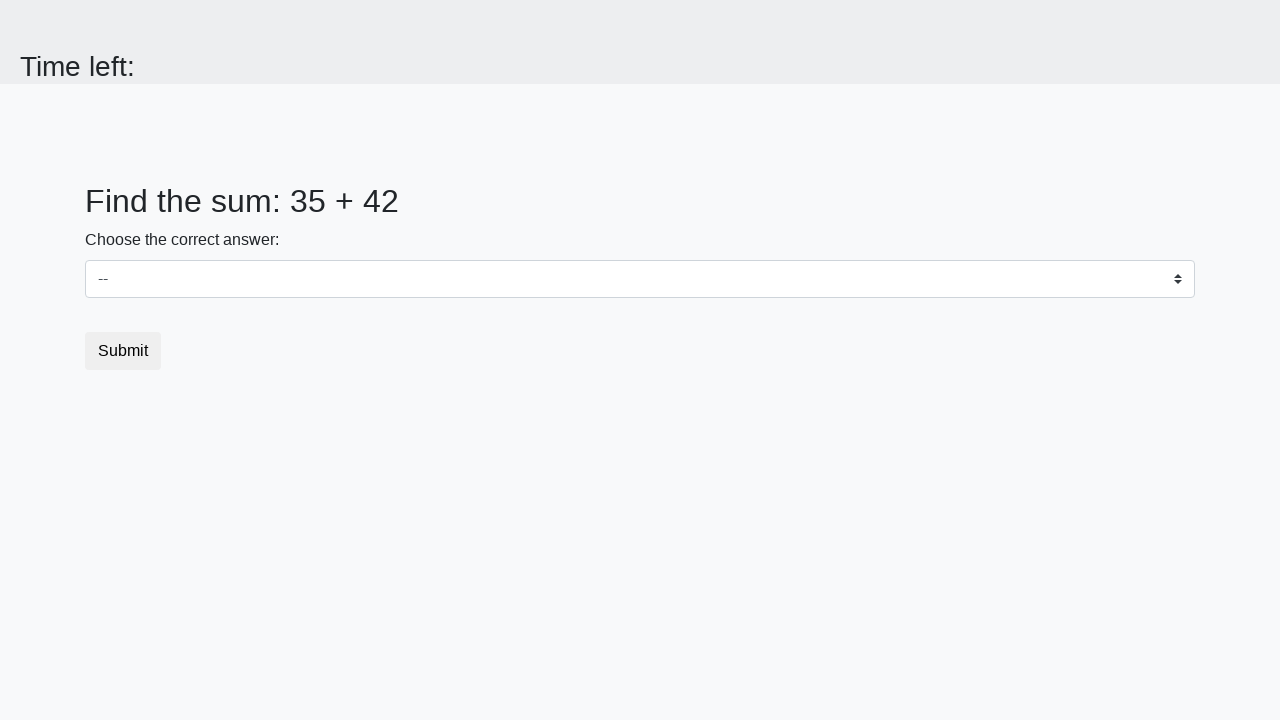

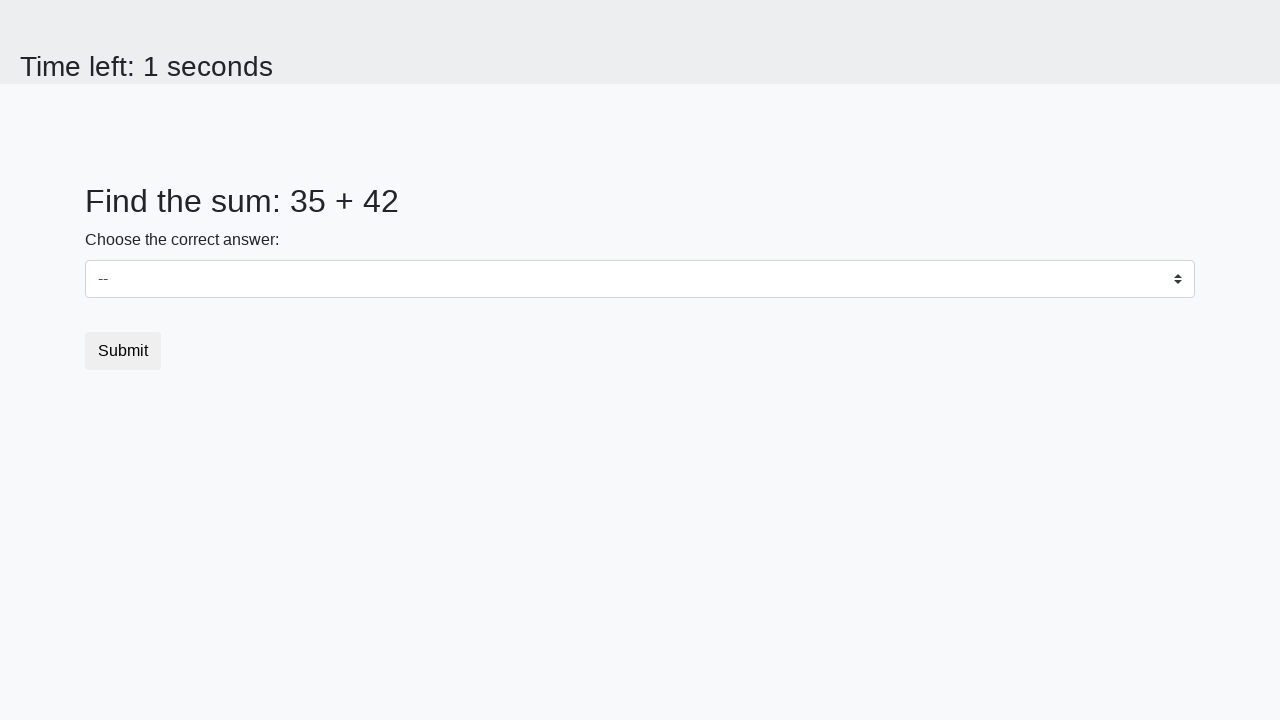